Tests drag and drop functionality on the jQuery UI droppable demo page by dragging an element and dropping it onto a target area.

Starting URL: https://jqueryui.com/droppable/

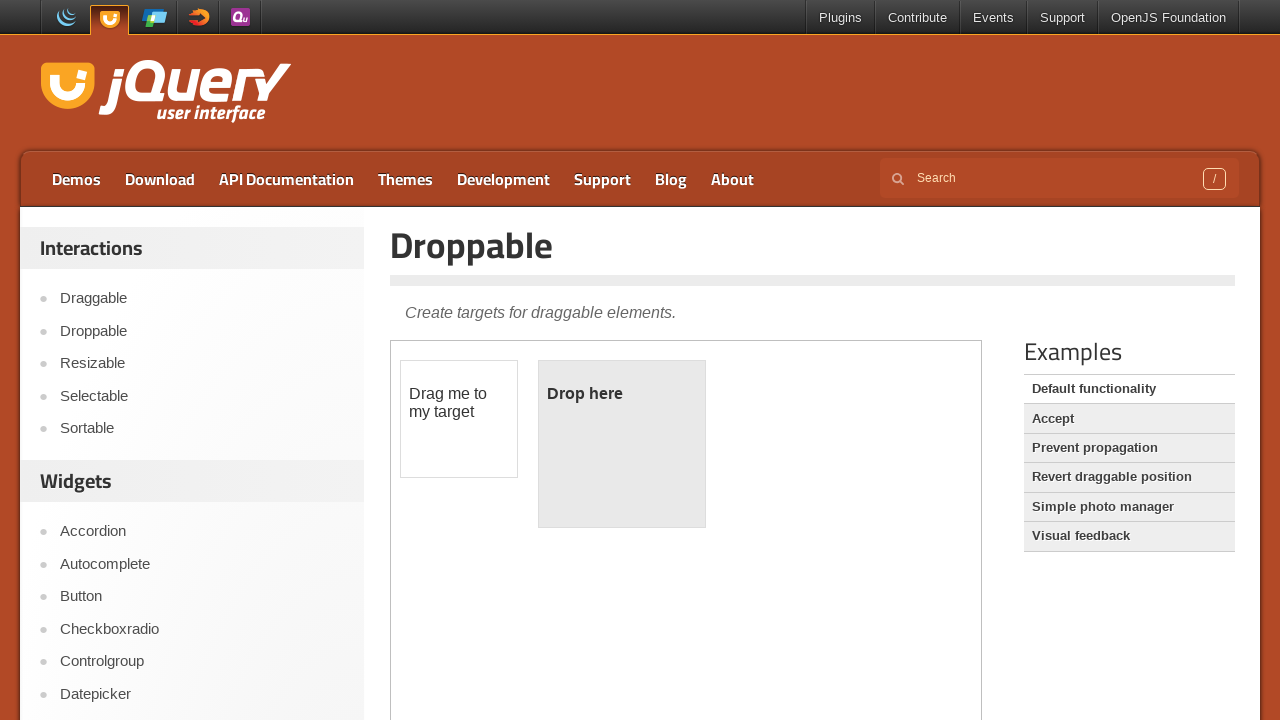

Located the demo iframe containing draggable and droppable elements
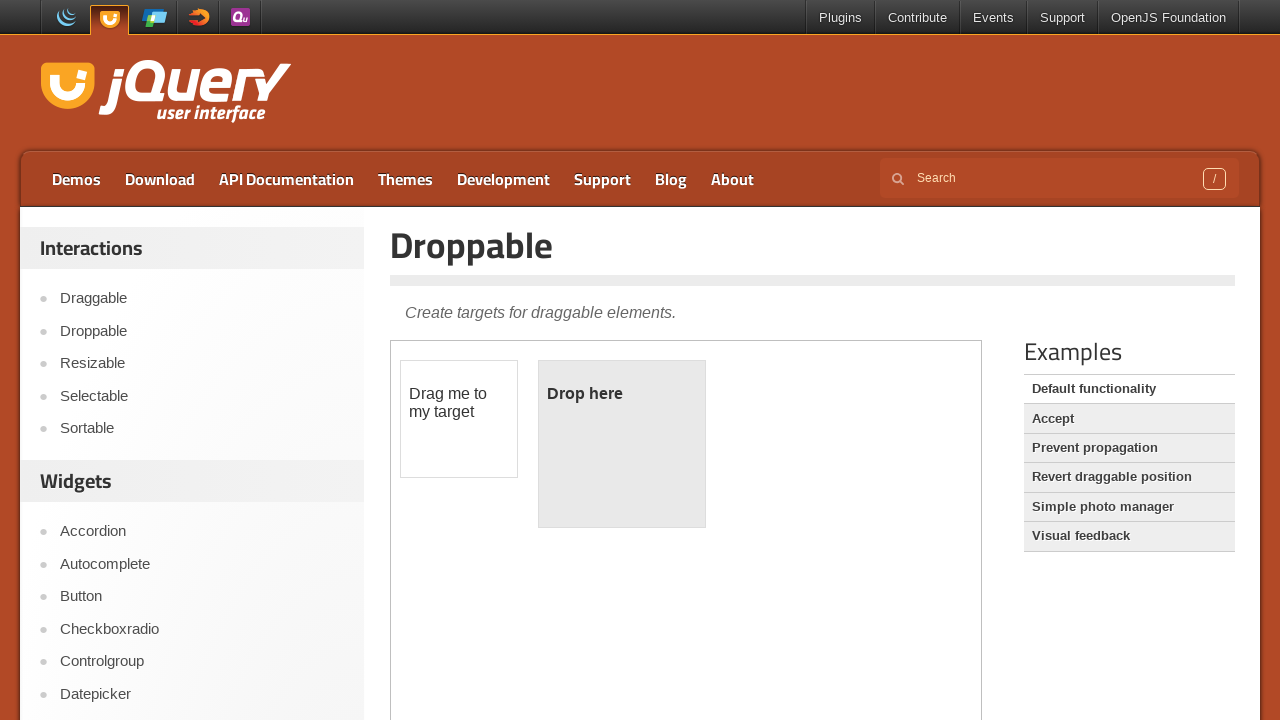

Located the draggable element within the iframe
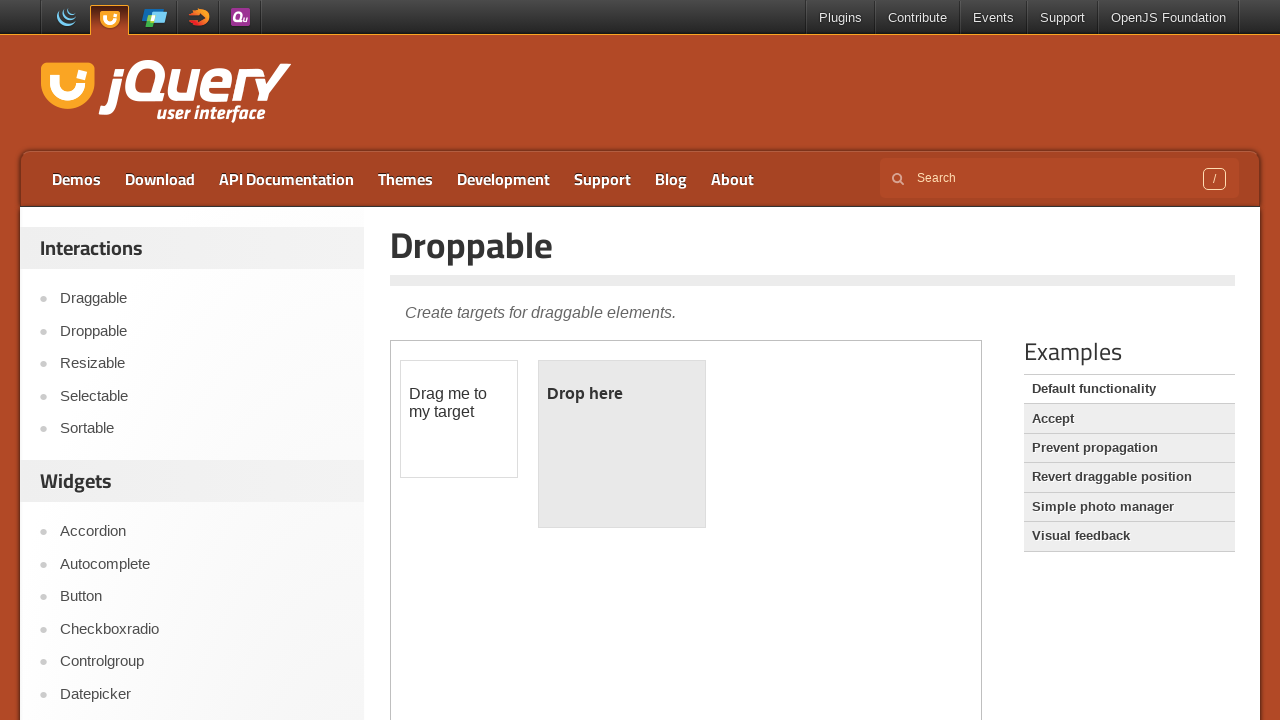

Located the droppable target element within the iframe
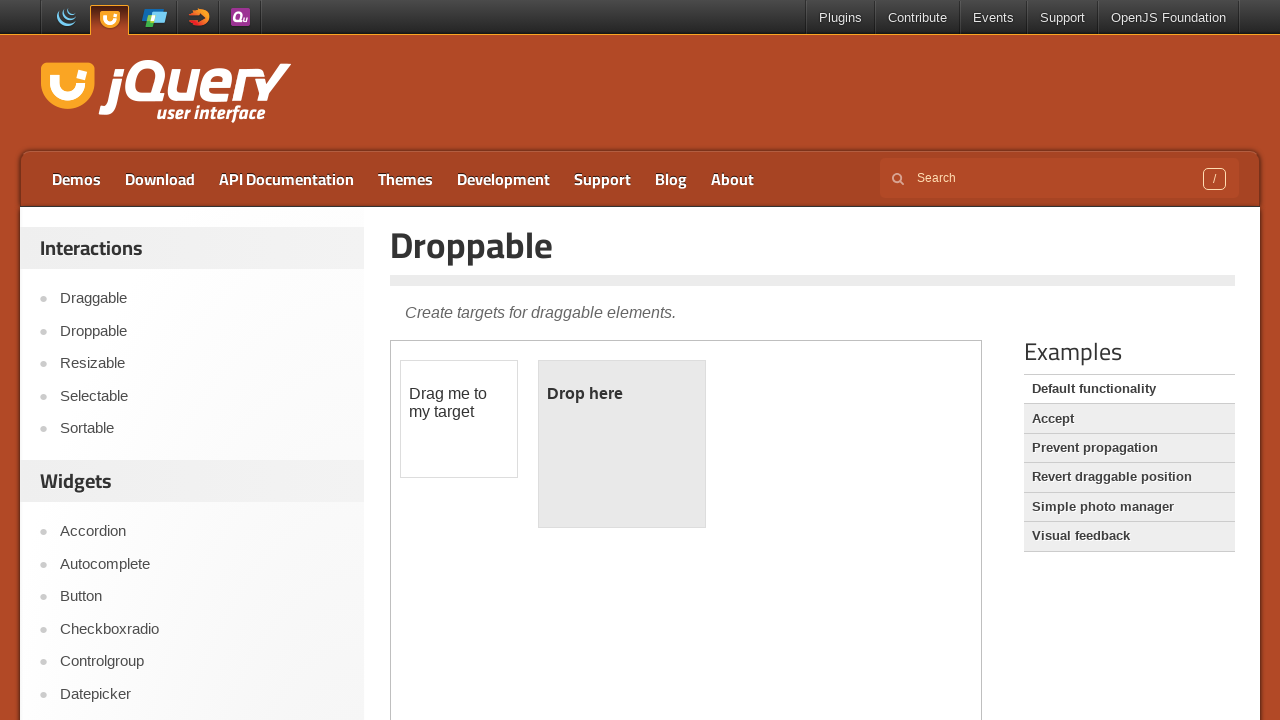

Dragged the draggable element and dropped it onto the droppable target at (622, 444)
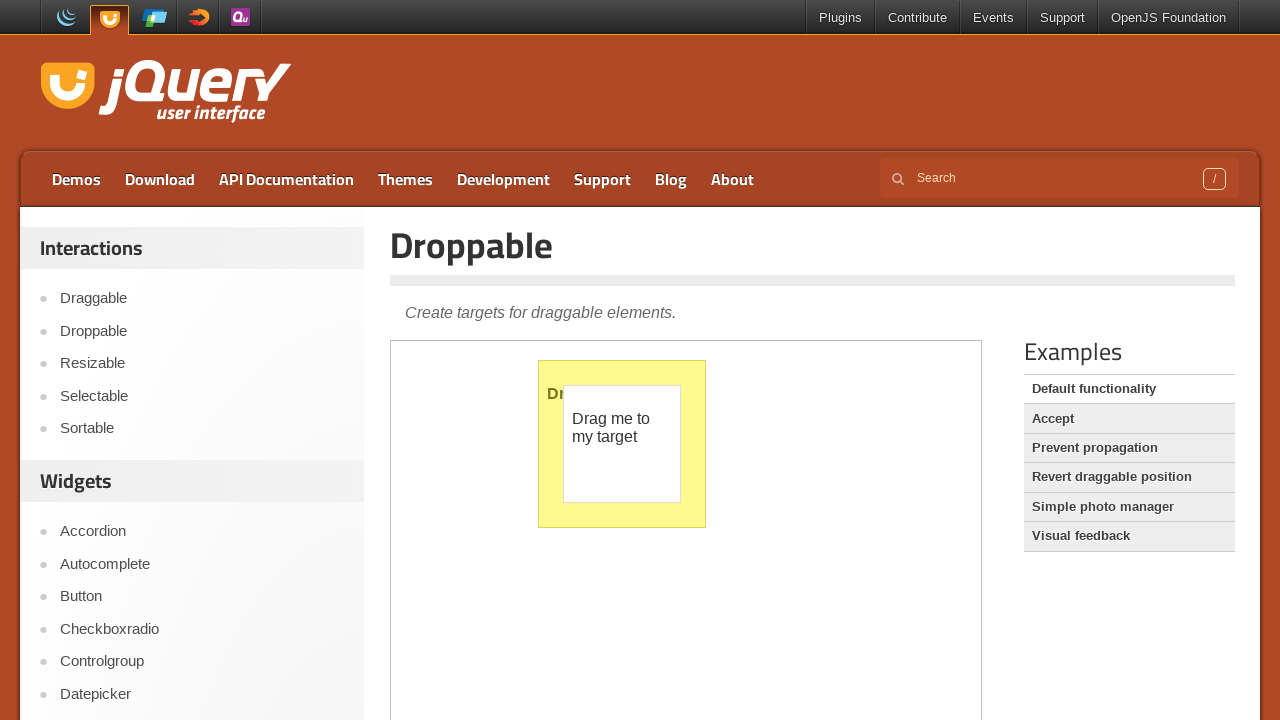

Verified that the drop was successful by confirming the droppable element displays 'Dropped!' text
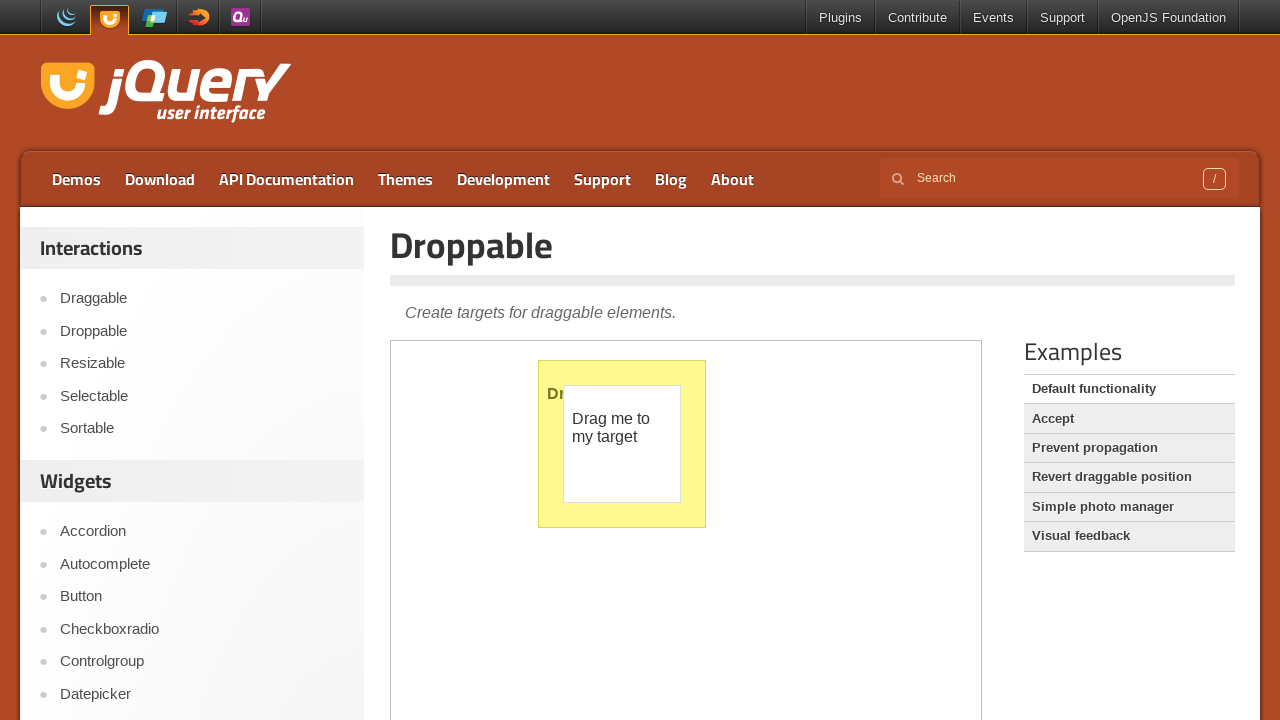

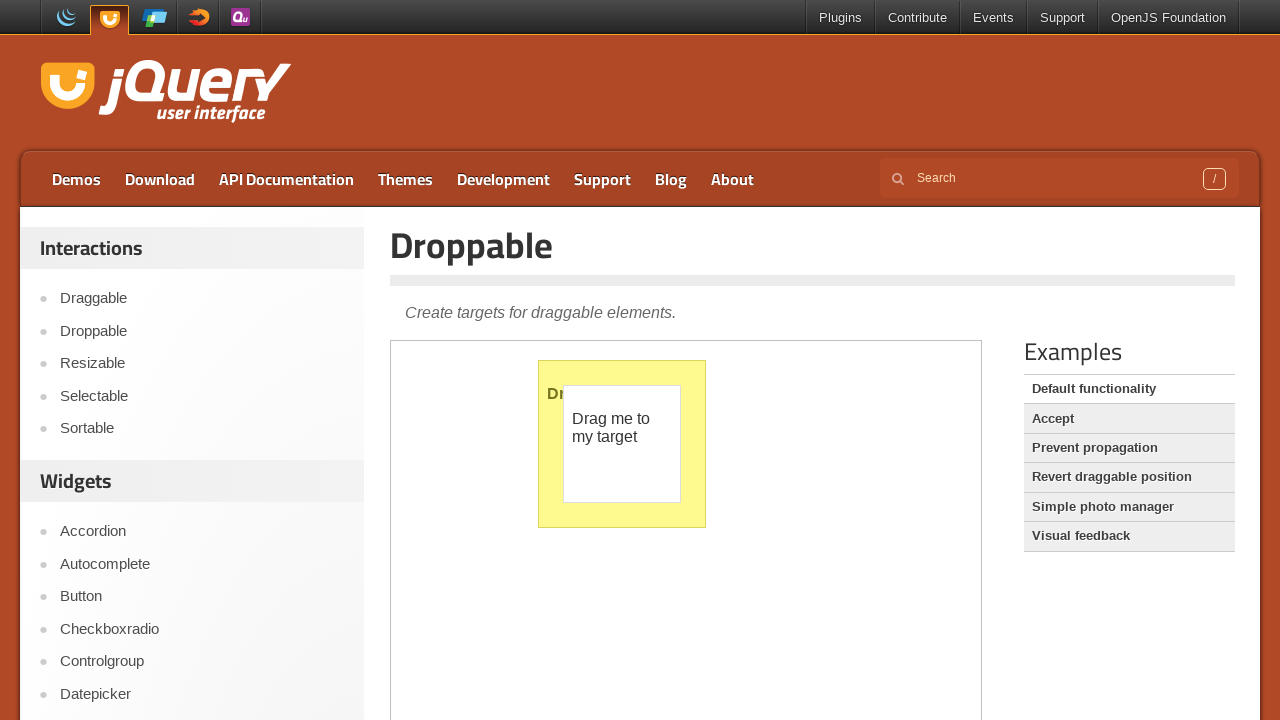